Tests handling a JavaScript confirmation dialog by clicking a button, verifying the confirmation text, and accepting it

Starting URL: https://v1.training-support.net/selenium/javascript-alerts

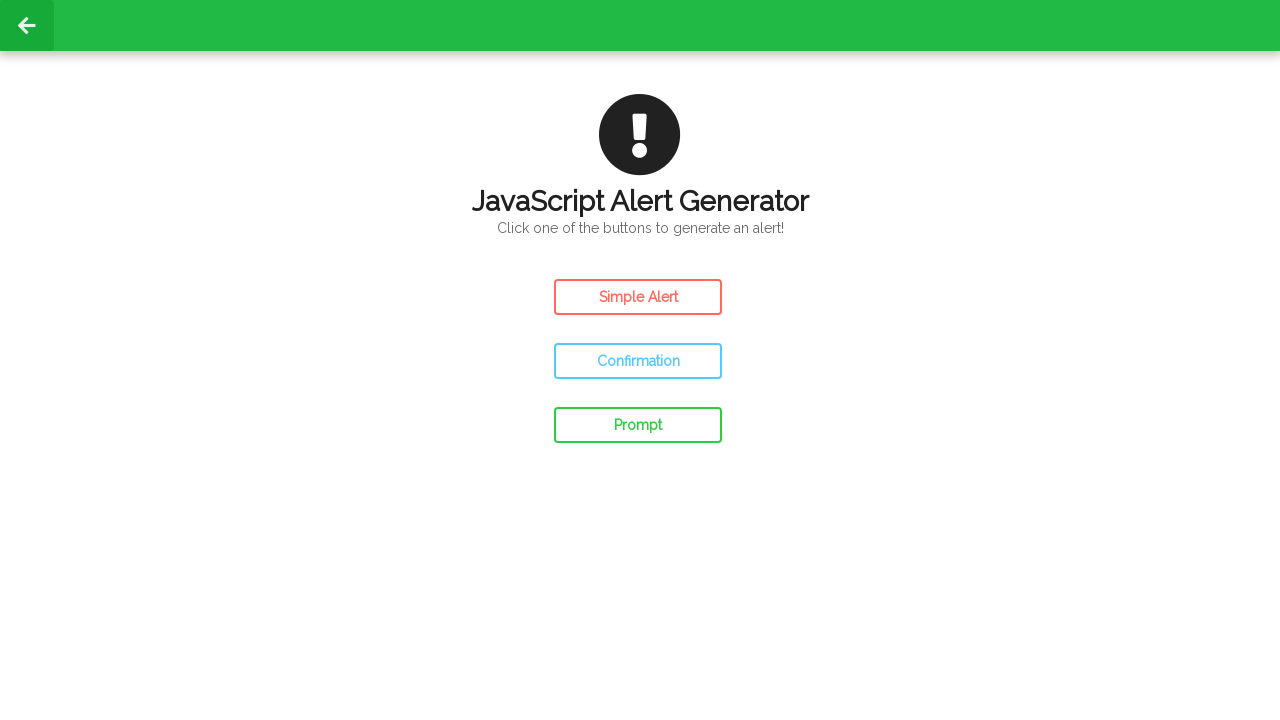

Verified confirmation dialog message is 'This is a JavaScript Confirmation!'
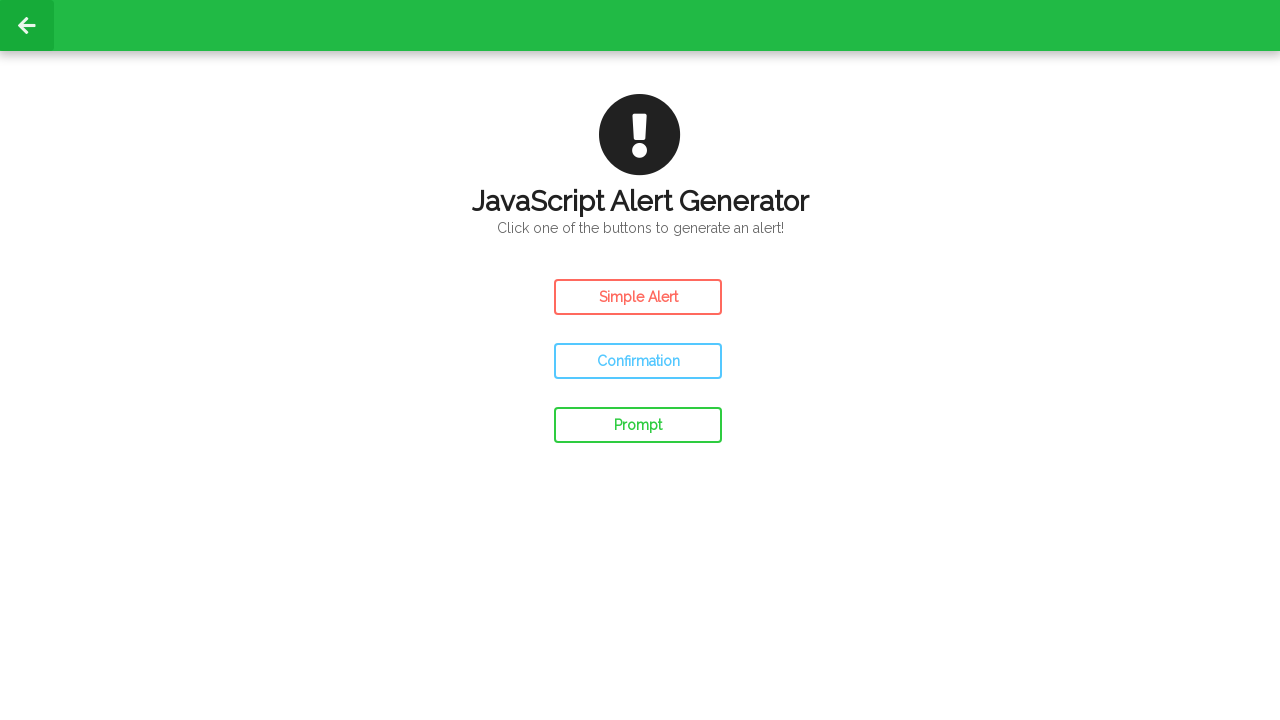

Clicked confirm button to open JavaScript confirmation dialog at (638, 361) on #confirm
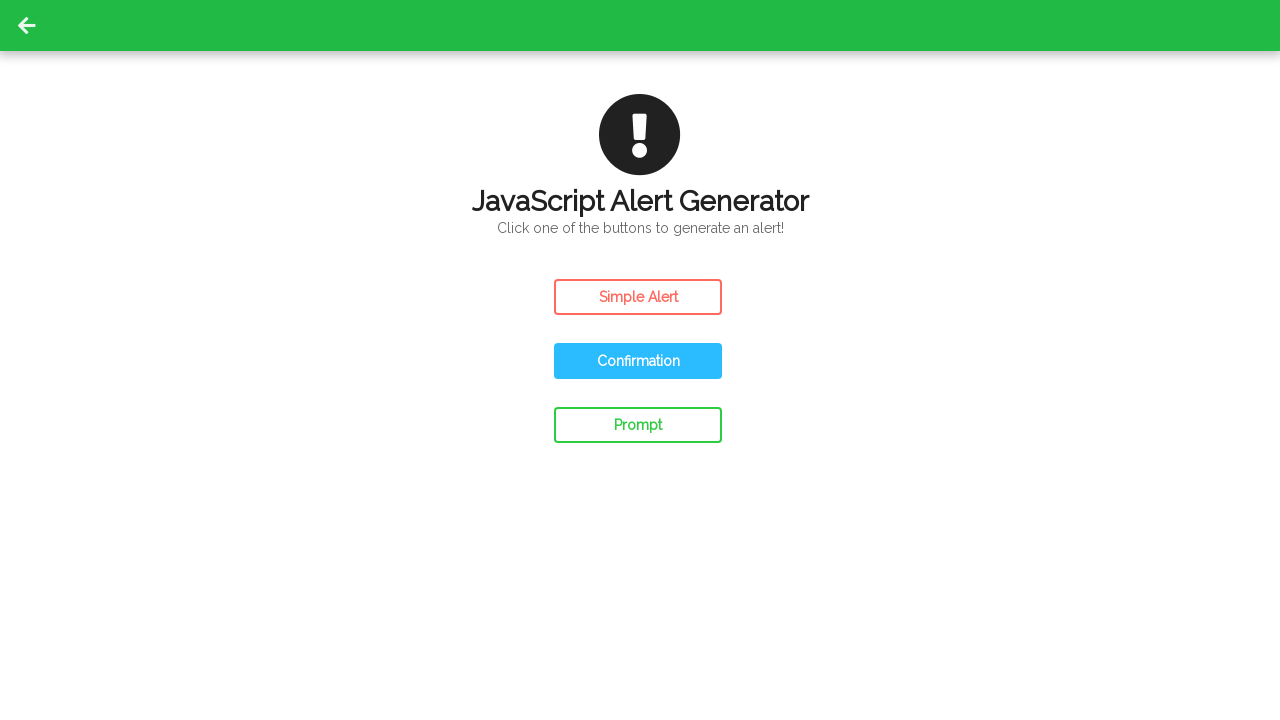

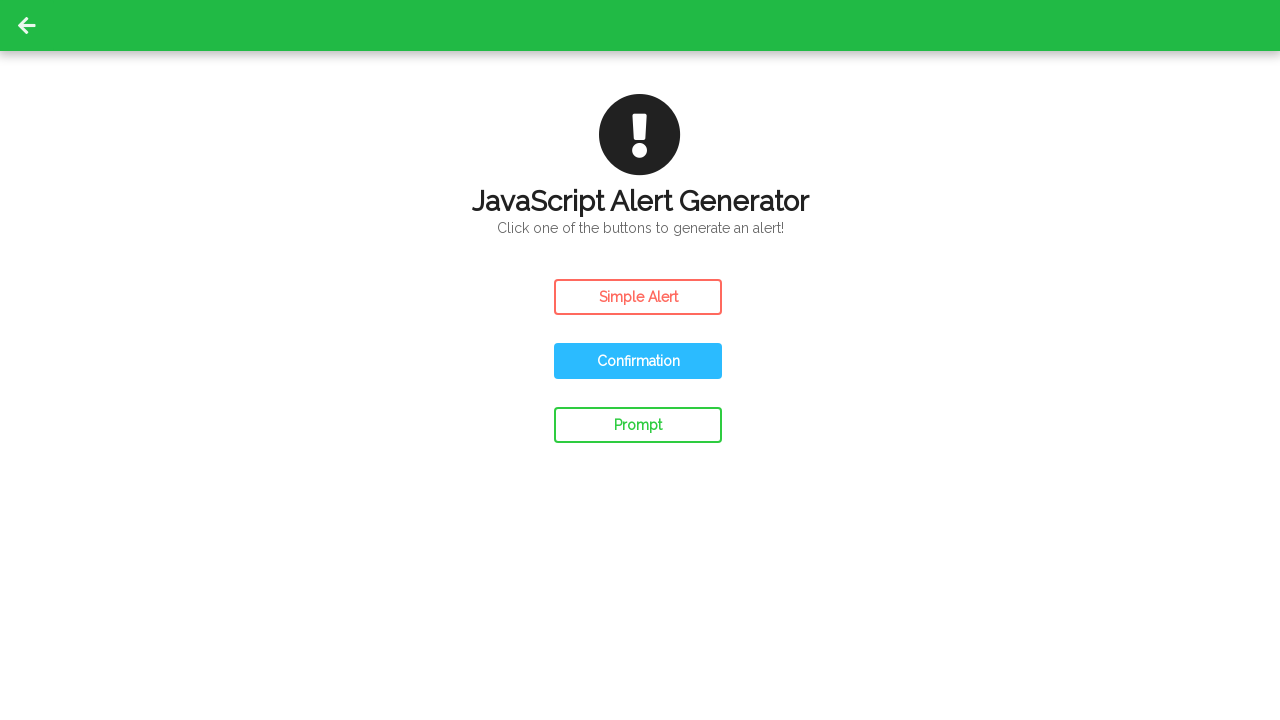